Tests a registration form by filling in name, email, password, repeat password, and birthday fields, then submitting the form and verifying a success alert appears.

Starting URL: http://qa.noveogroup.com/

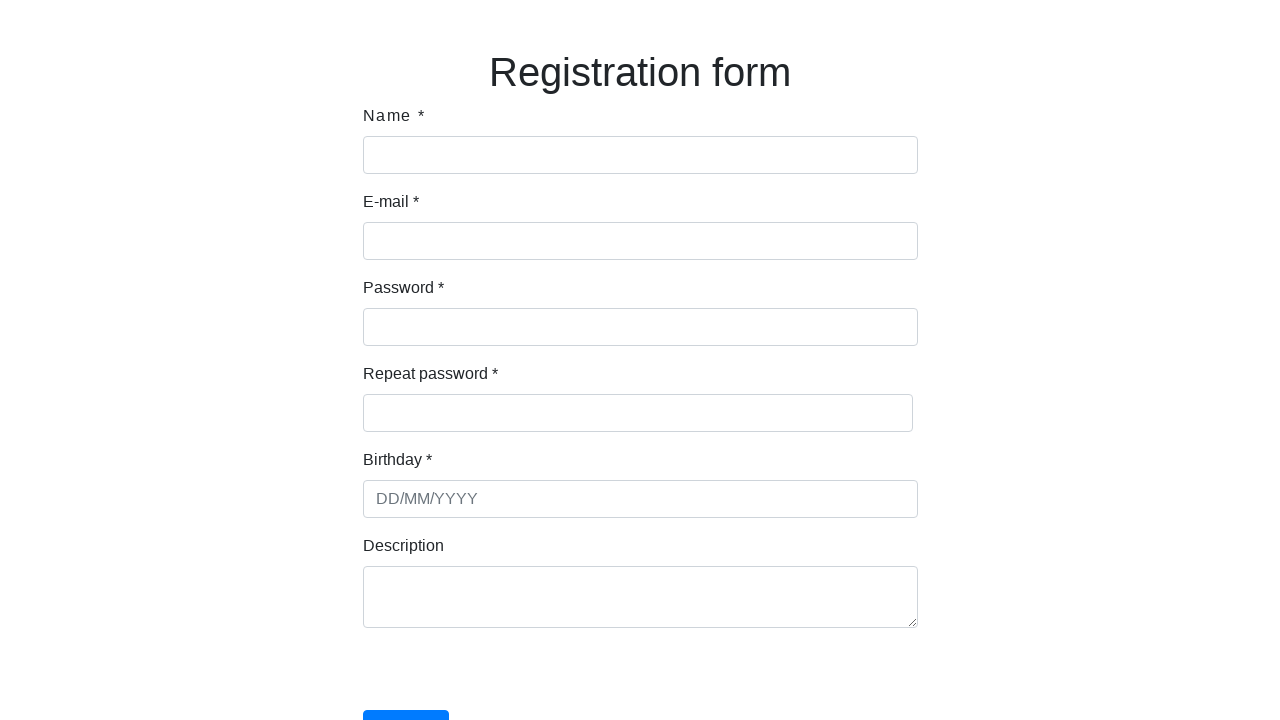

Filled name field with 'Marcus' on #name
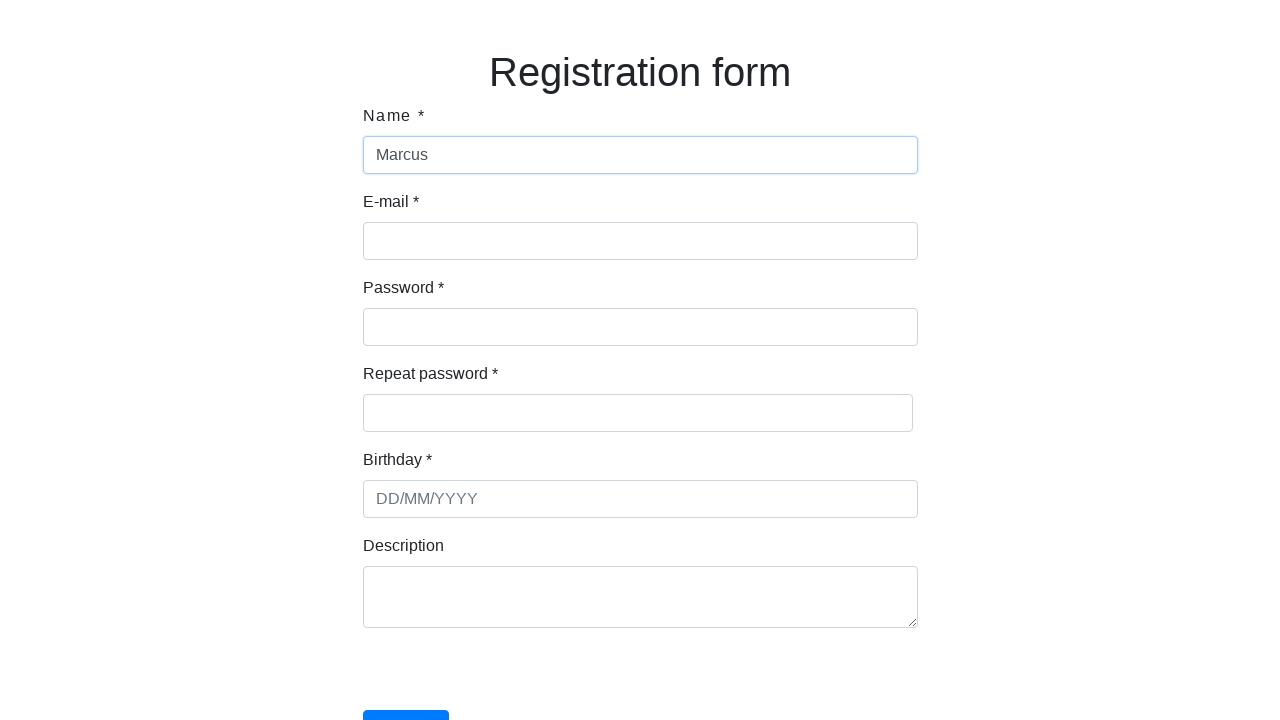

Filled email field with 'marcus.test2024@mail.com' on #email
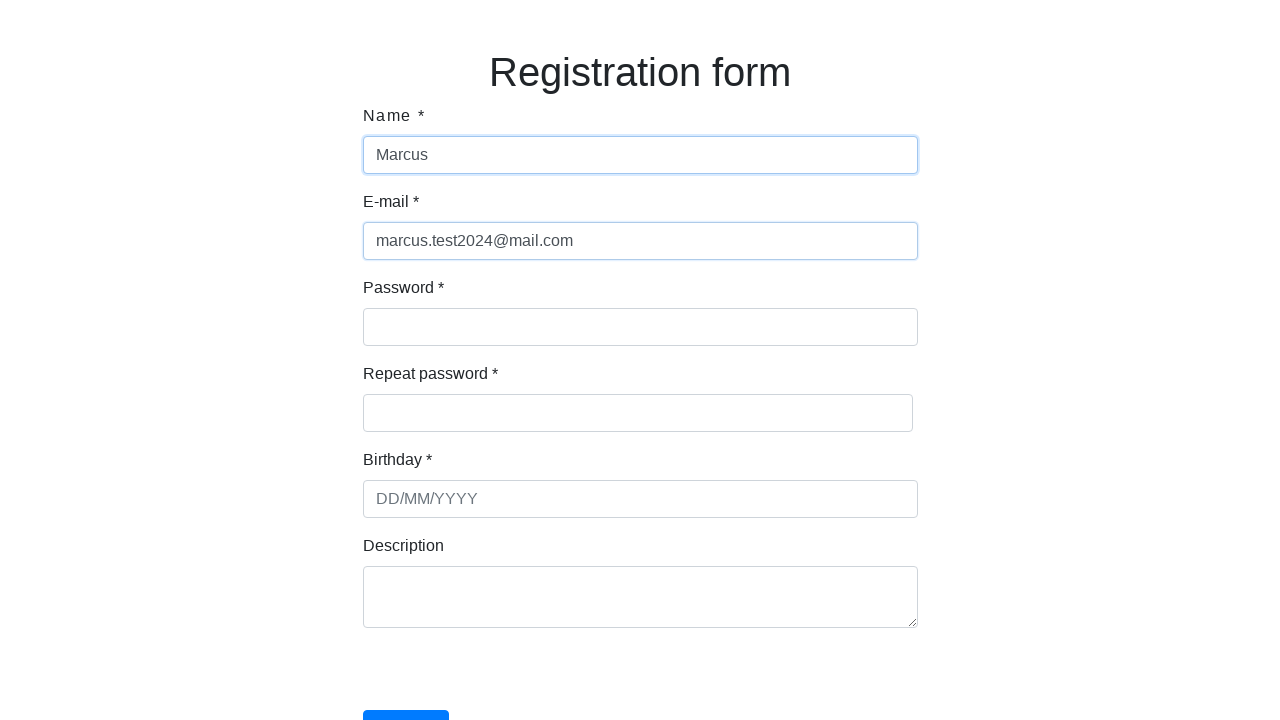

Filled password field with 'SecurePass99' on #password
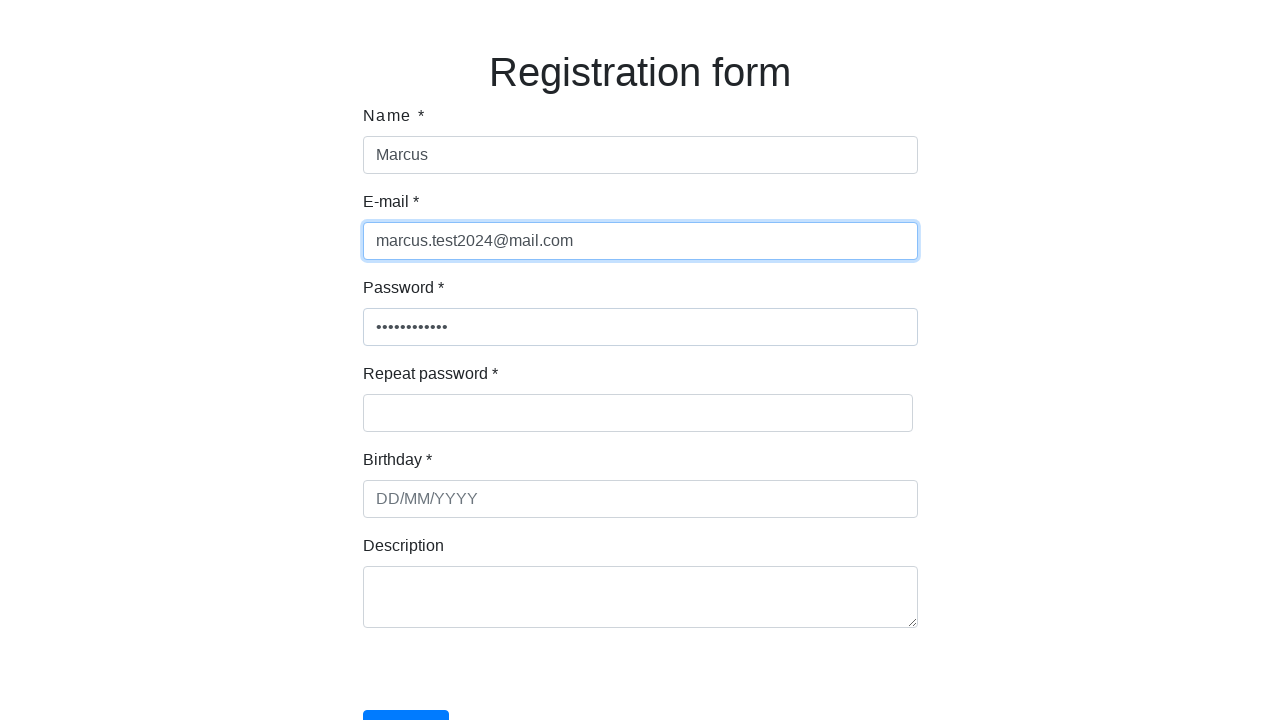

Filled repeat password field with 'SecurePass99' on #repeat_password
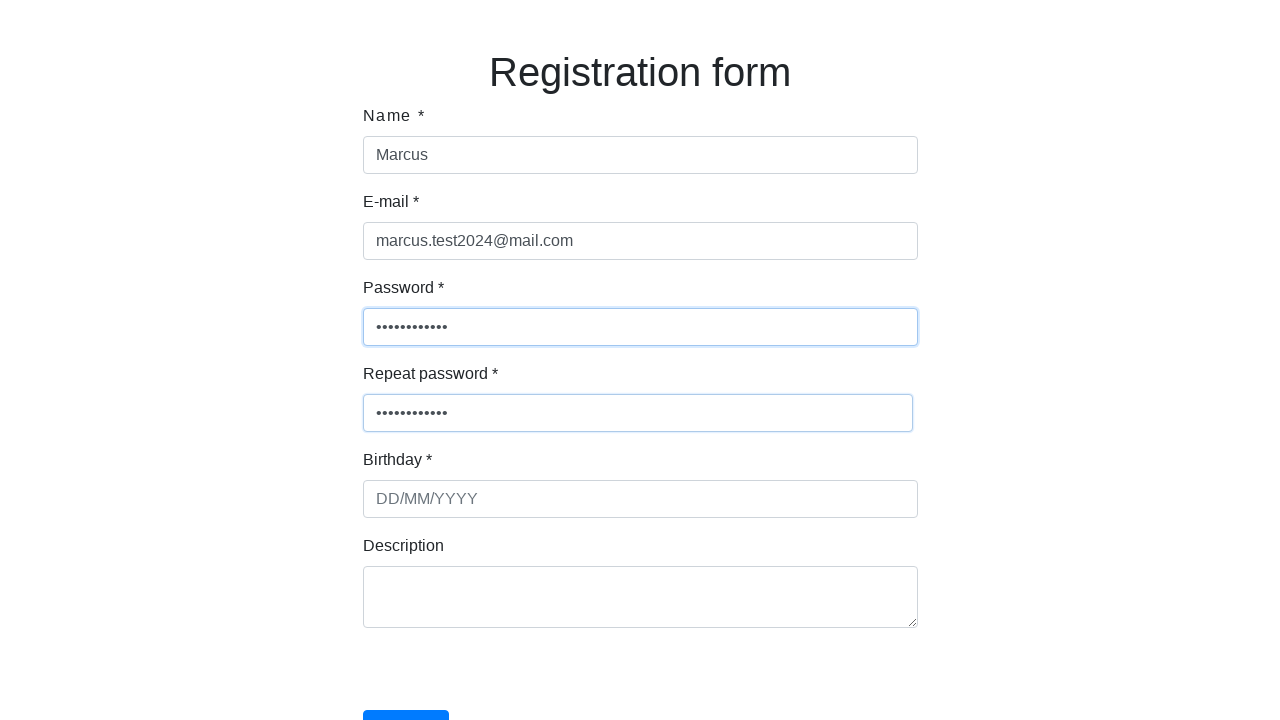

Filled birthday field with '25/03/1995' on #birthday
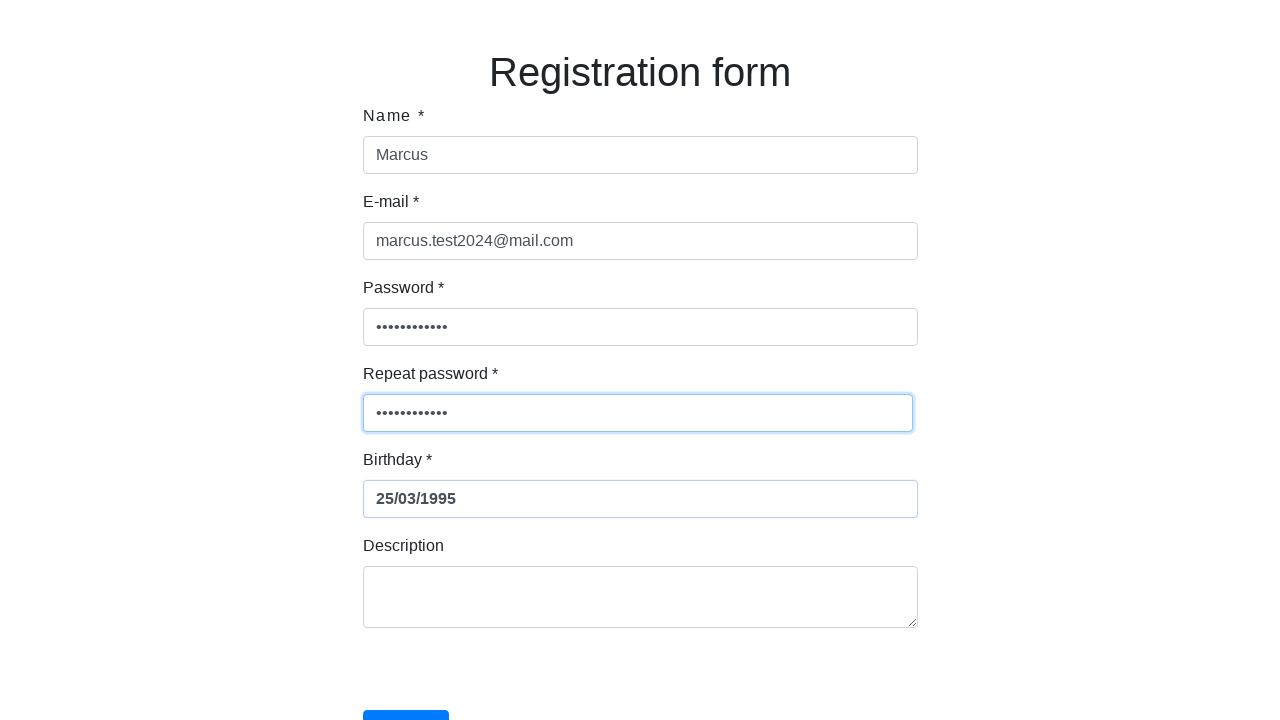

Clicked submit button to register at (406, 701) on .btn.btn-primary
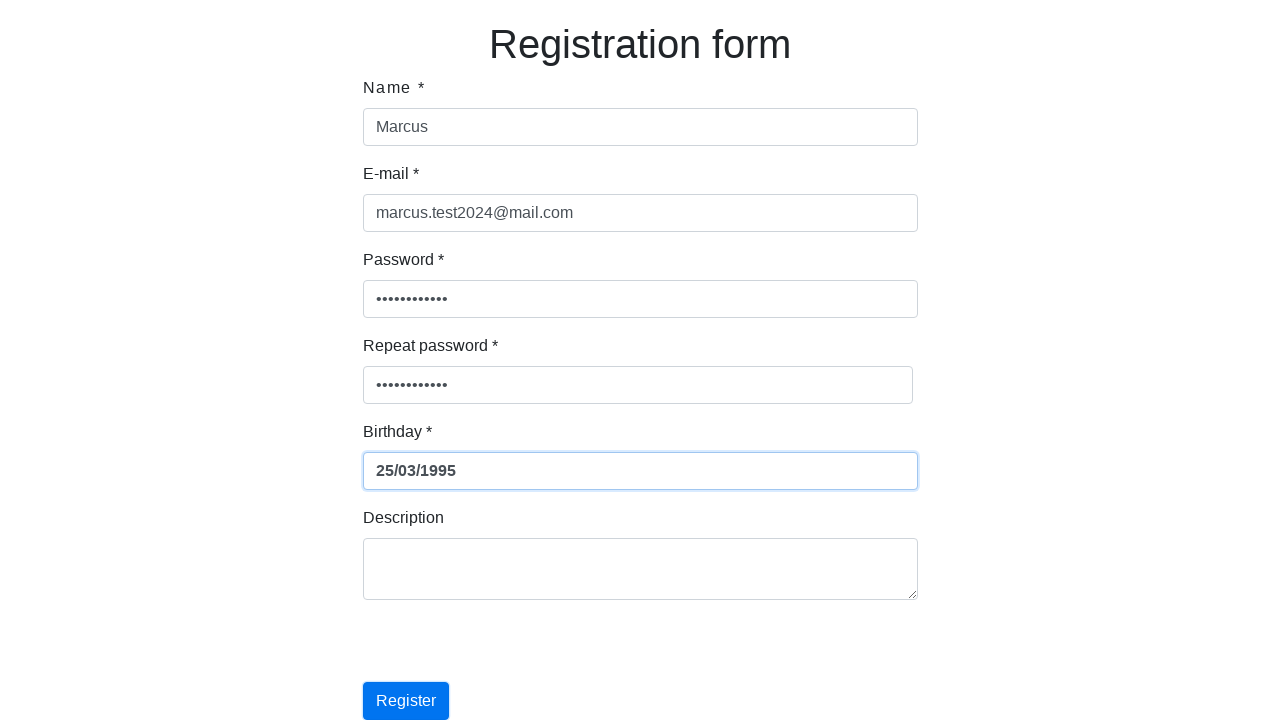

Waited for dialog to appear
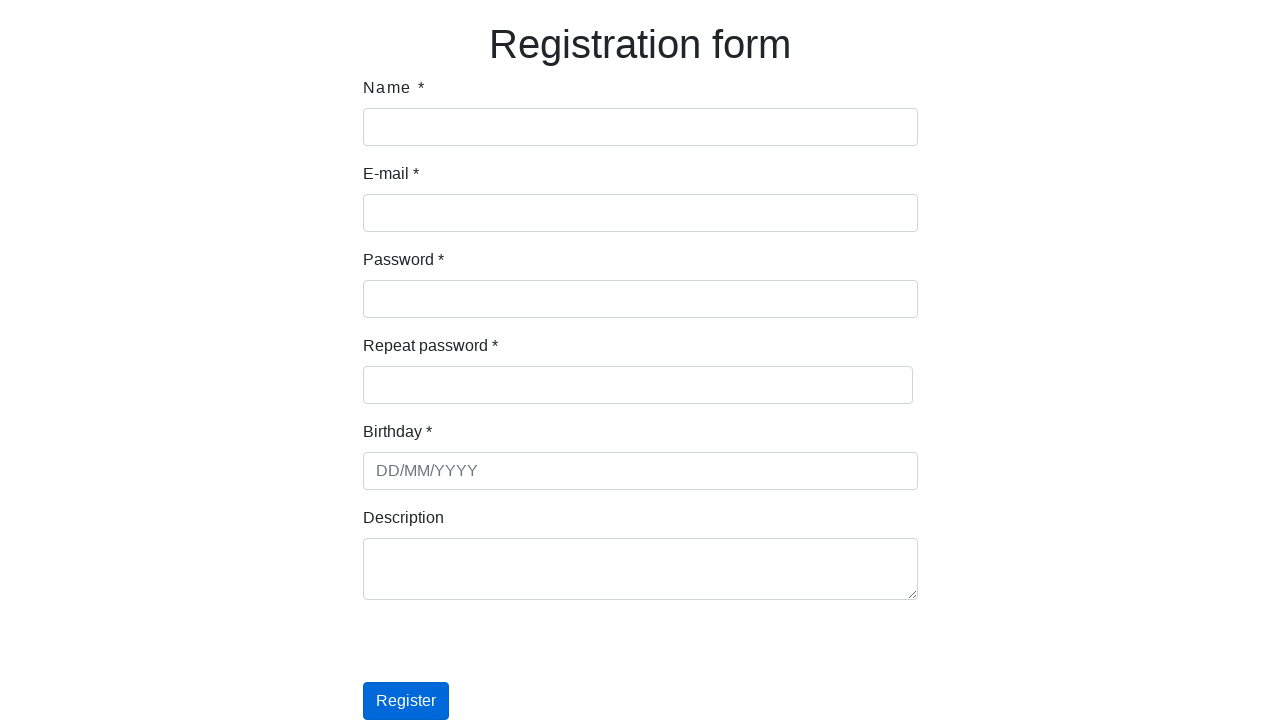

Clicked submit button to trigger success alert at (406, 701) on .btn.btn-primary
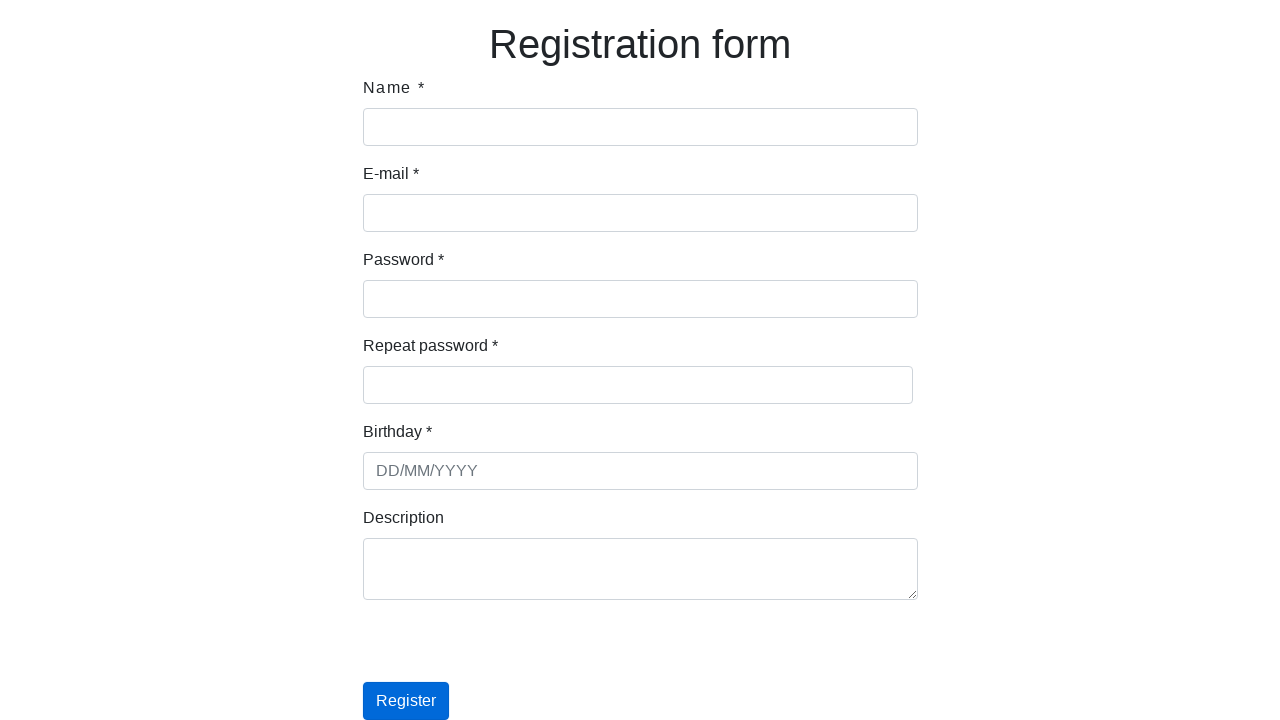

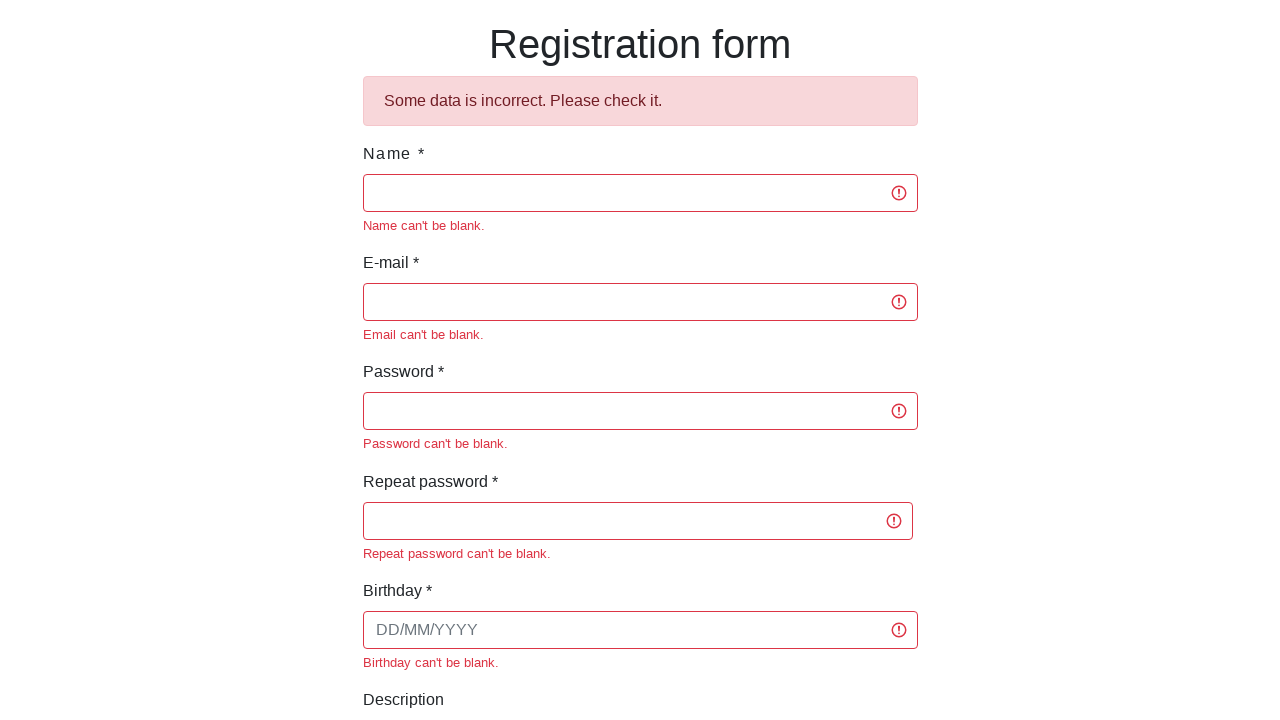